Tests dropdown selection functionality by selecting different options from a dropdown menu

Starting URL: https://the-internet.herokuapp.com/dropdown

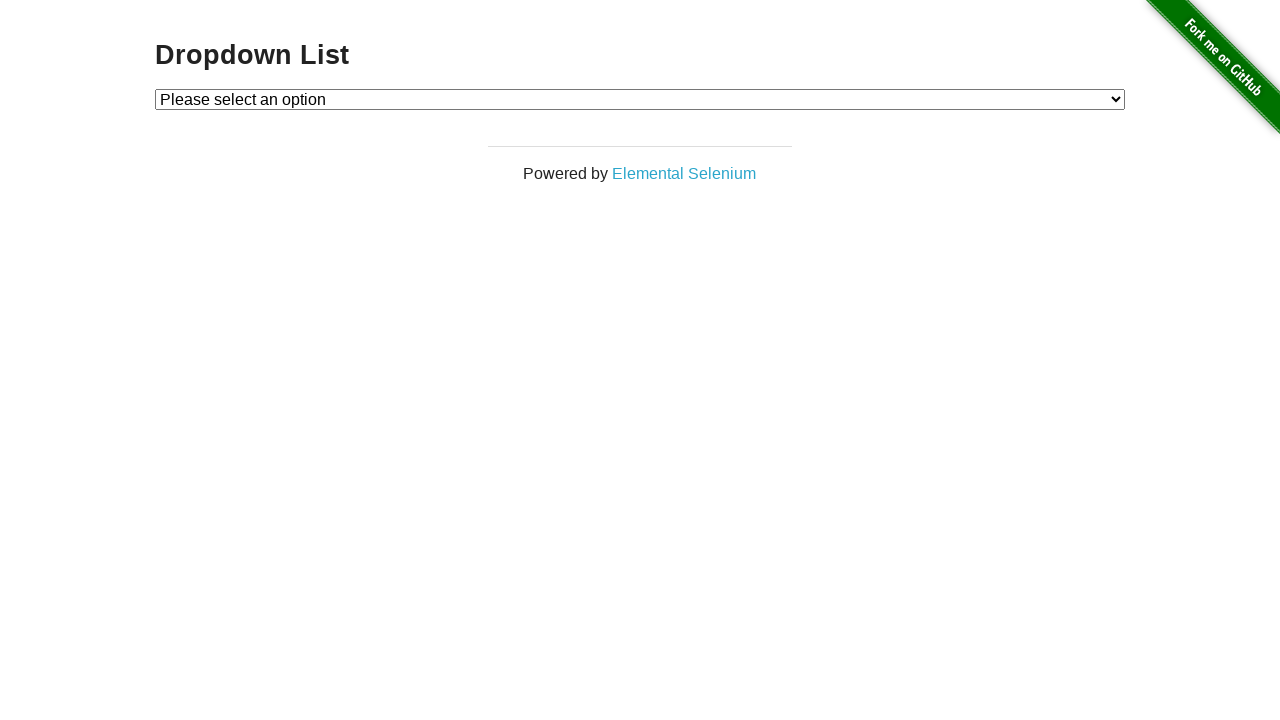

Selected 'Option 1' from dropdown menu on #dropdown
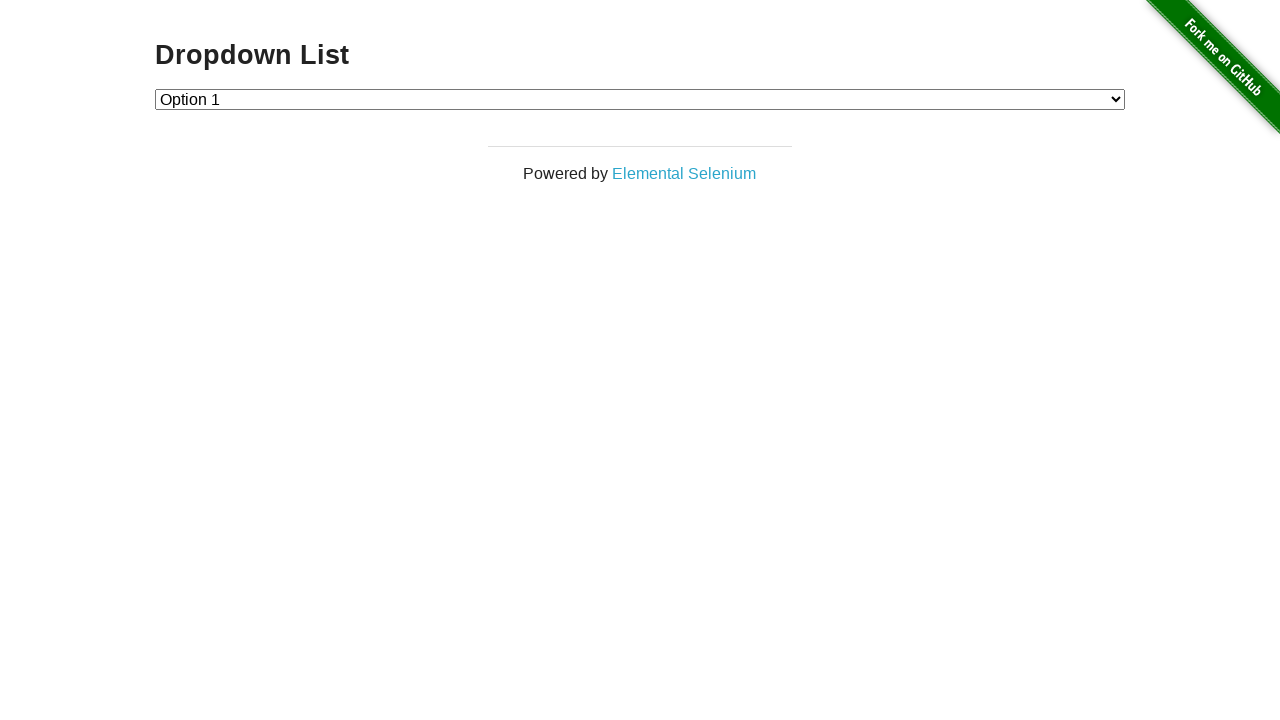

Waited 1 second
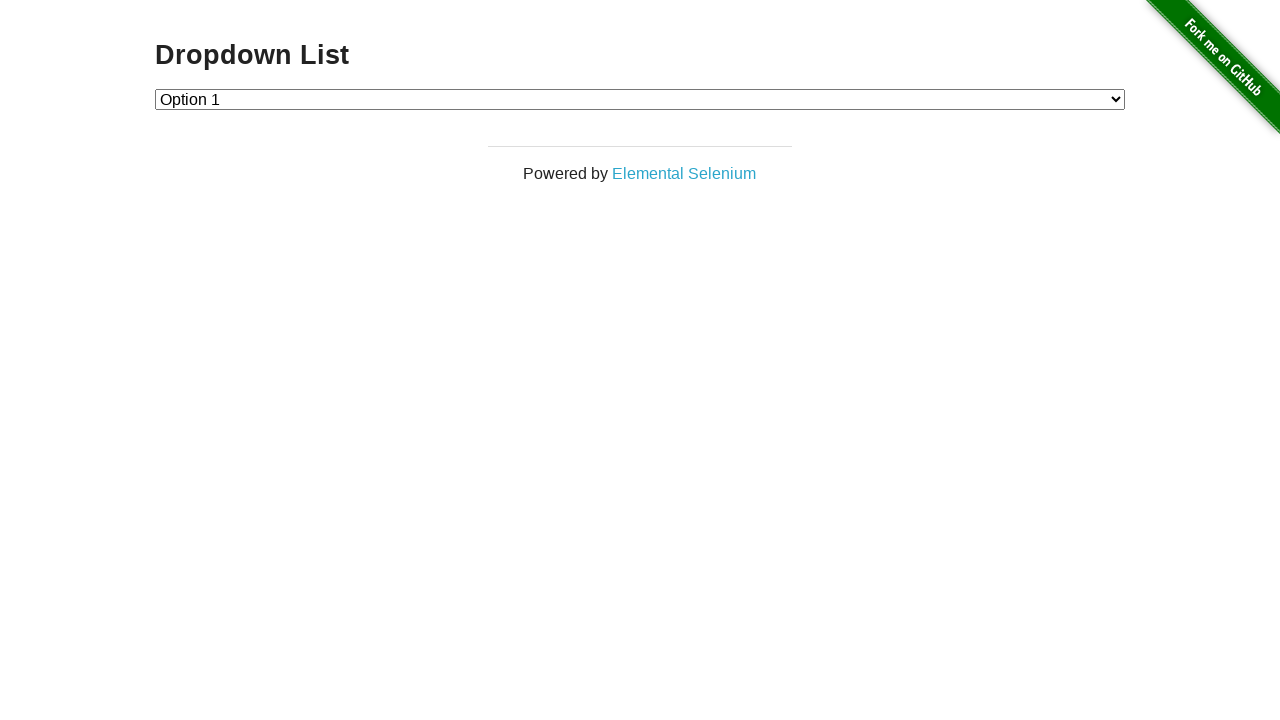

Selected 'Option 2' from dropdown menu on #dropdown
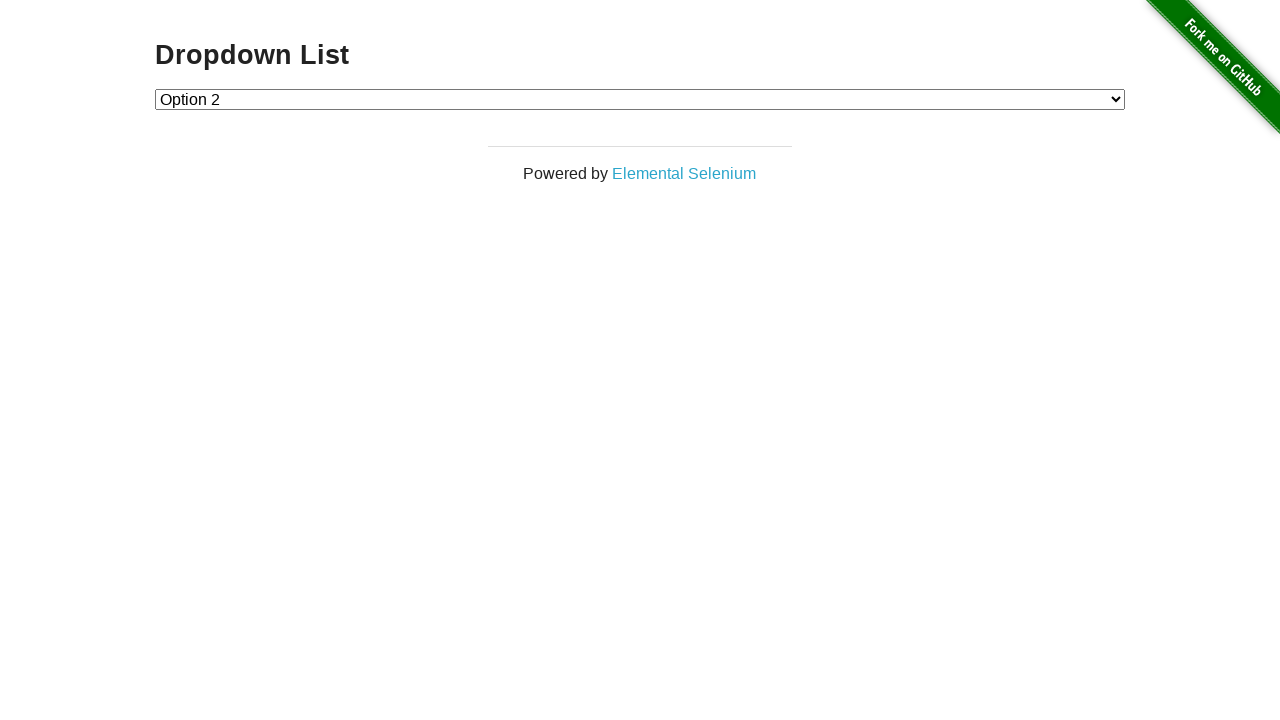

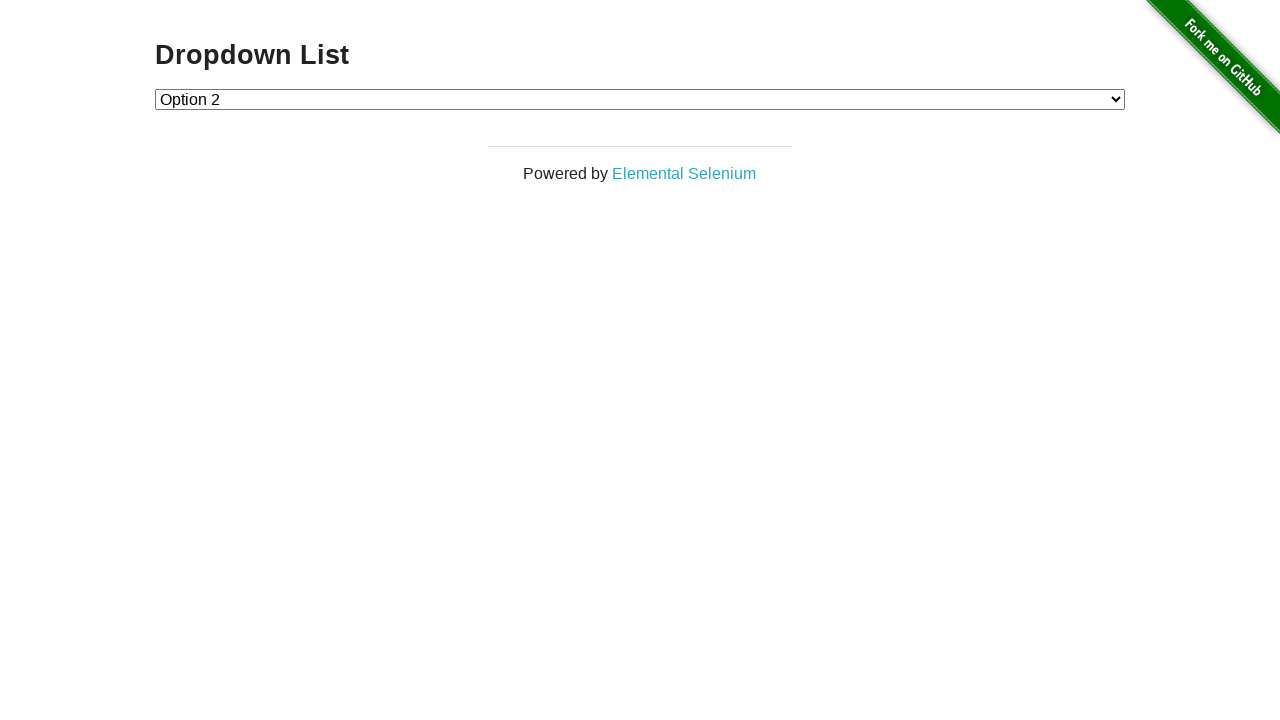